Creates a new paste on Pastebin with specified content "Hello from WebDriver", sets expiration to 10 minutes, and gives it a title "helloweb"

Starting URL: https://pastebin.com

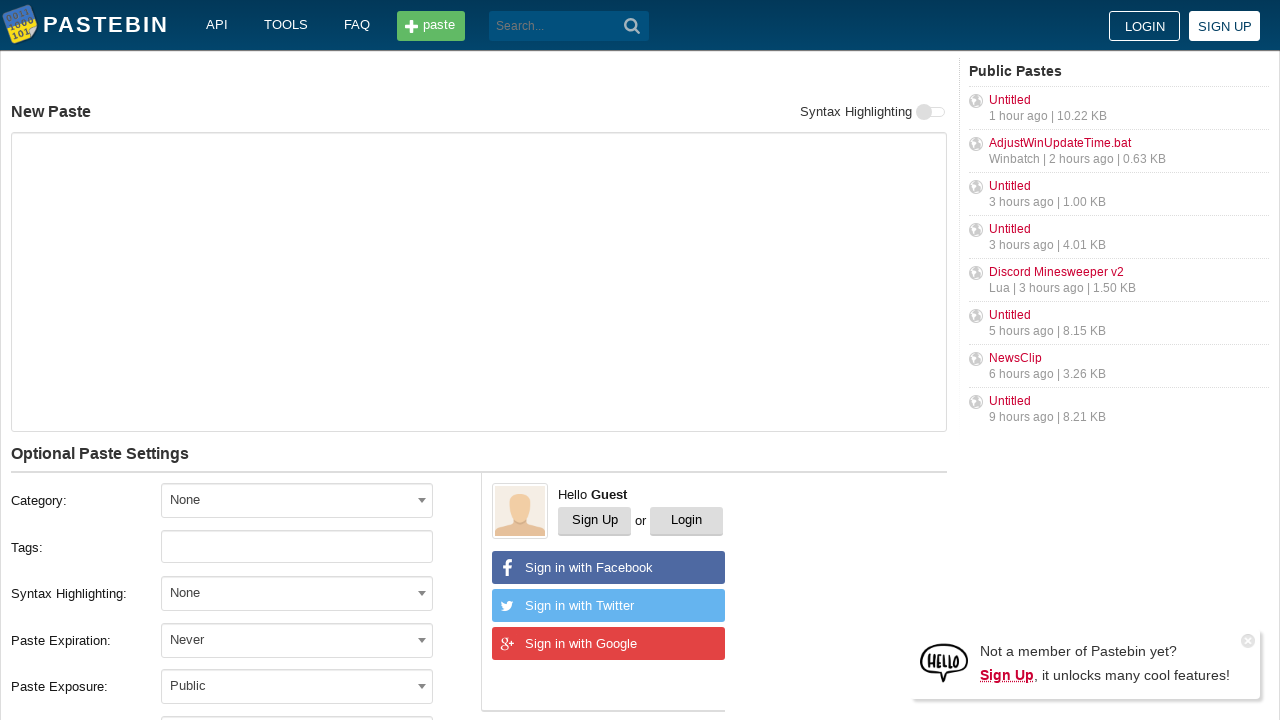

Waited for paste text area to be present
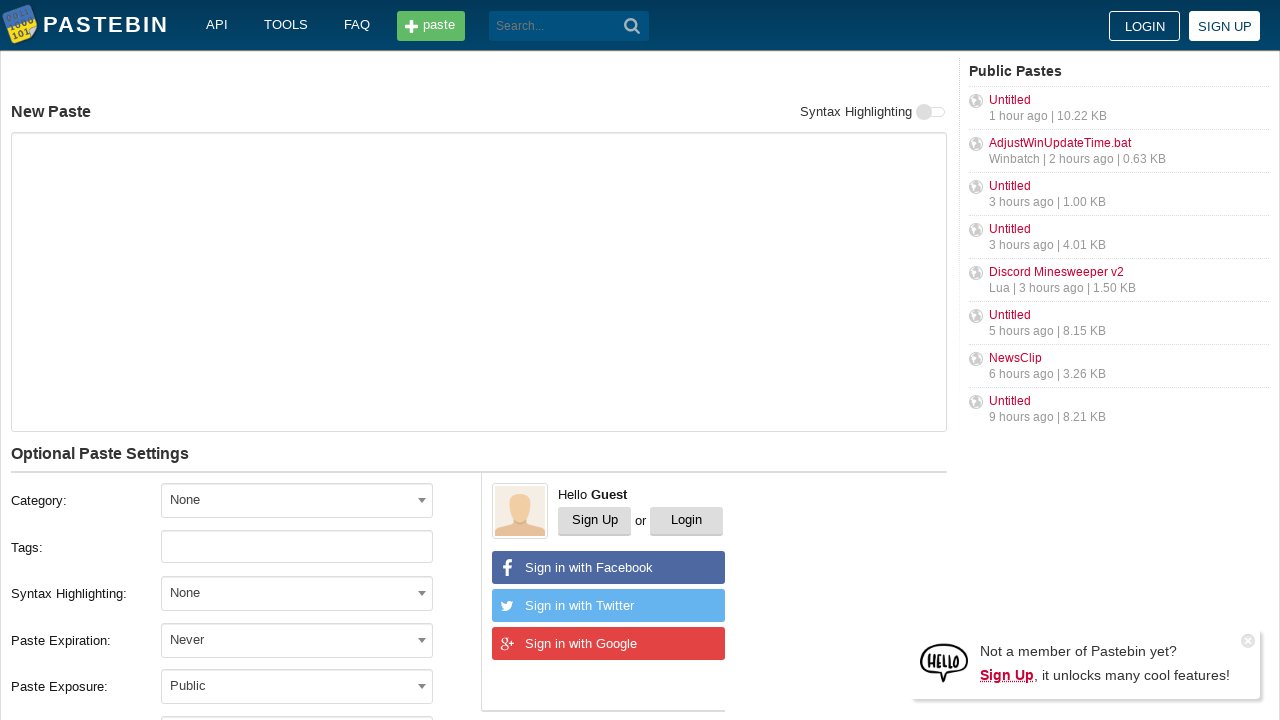

Filled paste content with 'Hello from WebDriver' on #postform-text
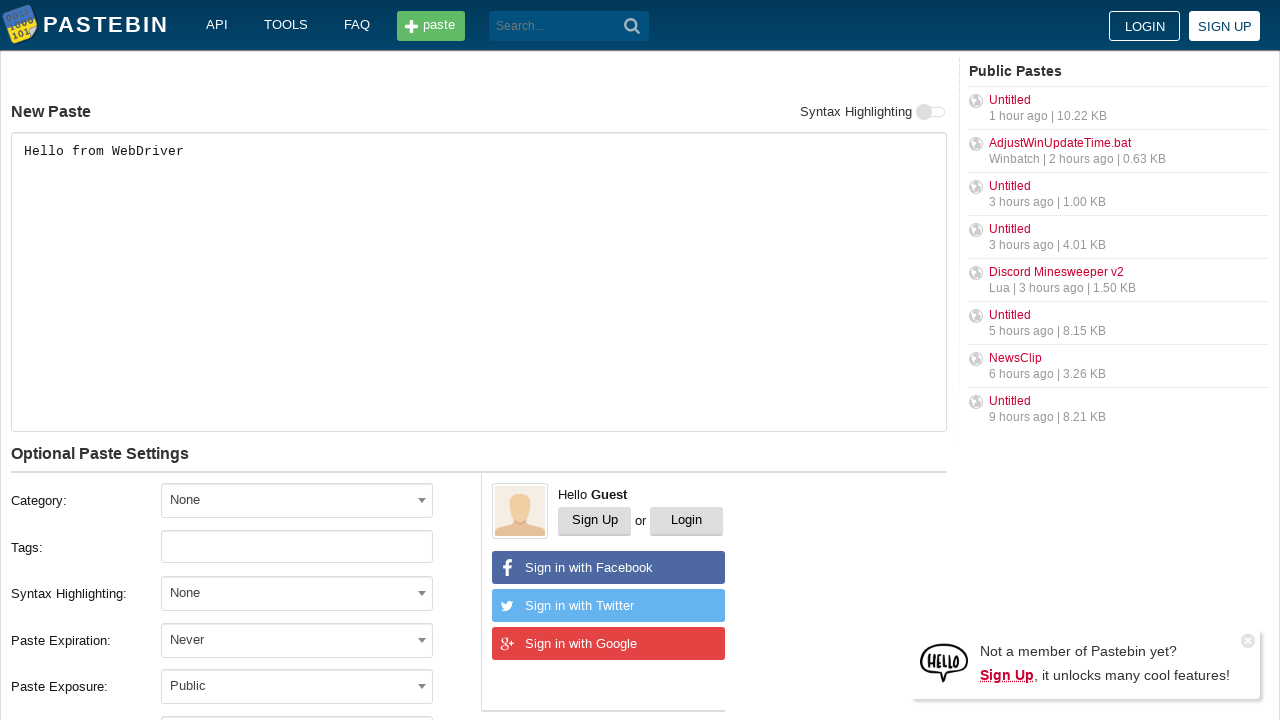

Clicked on expiration dropdown at (297, 640) on #select2-postform-expiration-container
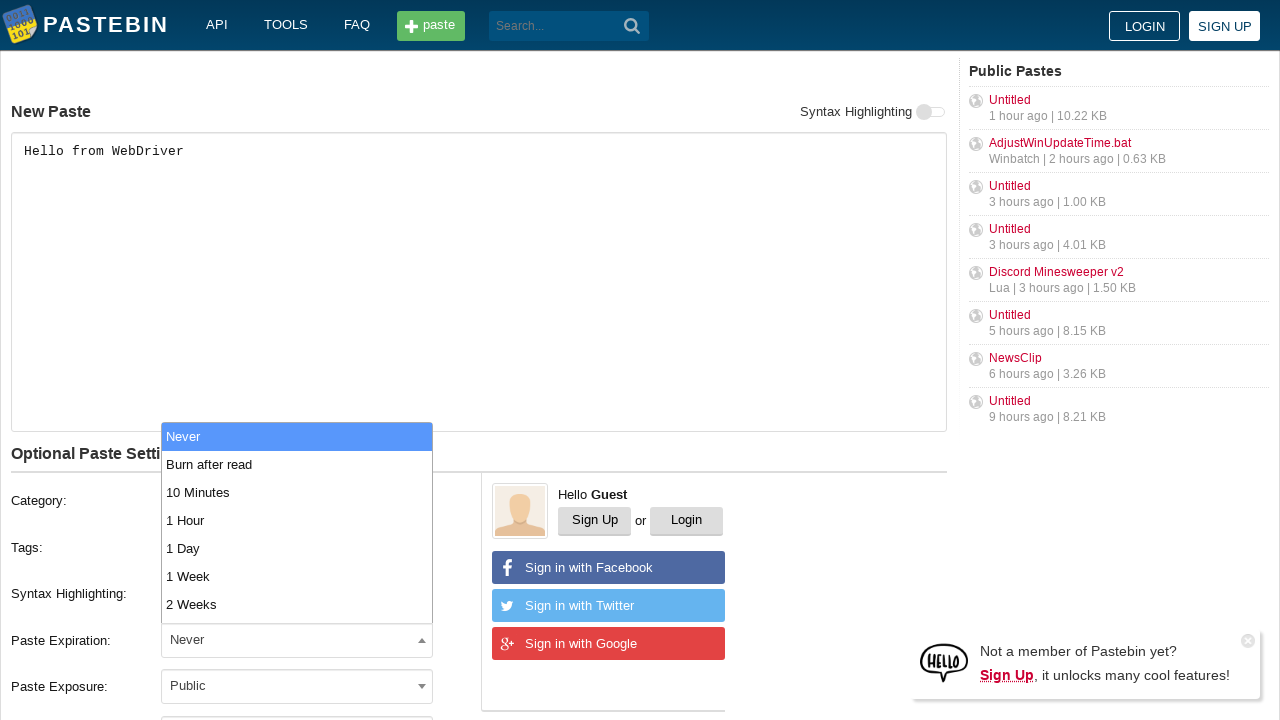

Waited for expiration dropdown options to appear
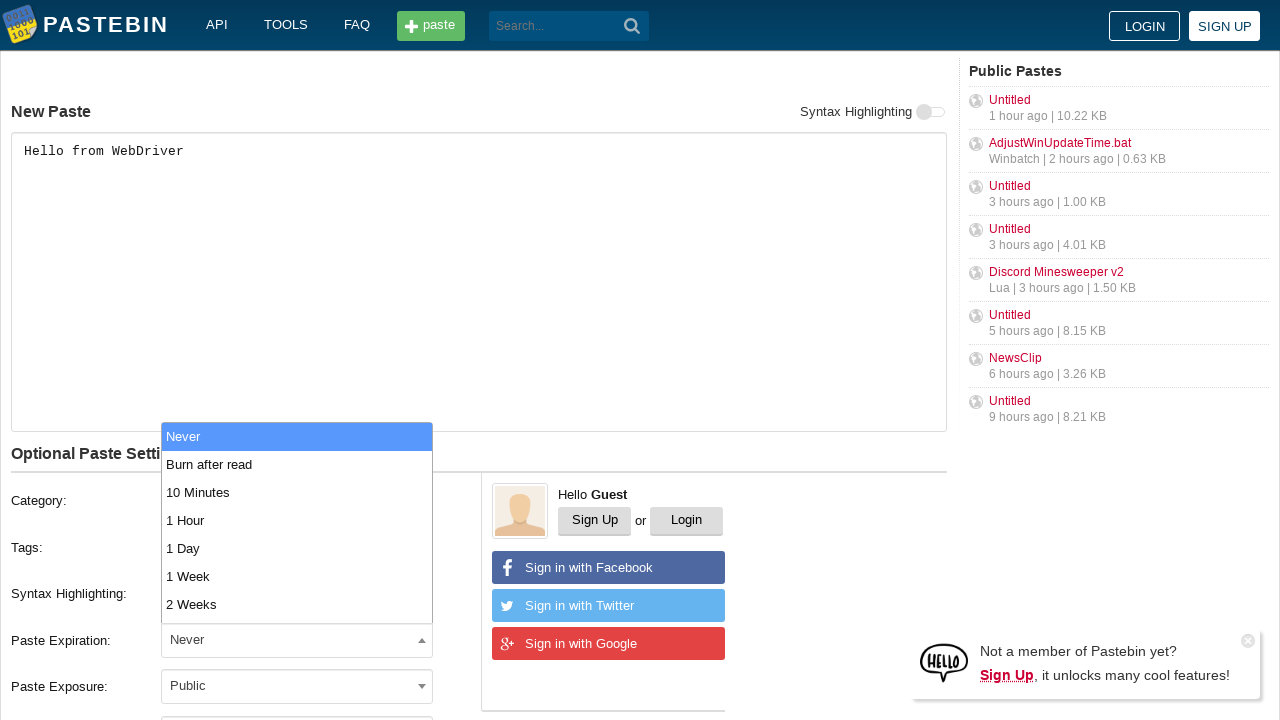

Selected '10 Minutes' expiration option at (297, 492) on #select2-postform-expiration-results li:nth-child(3)
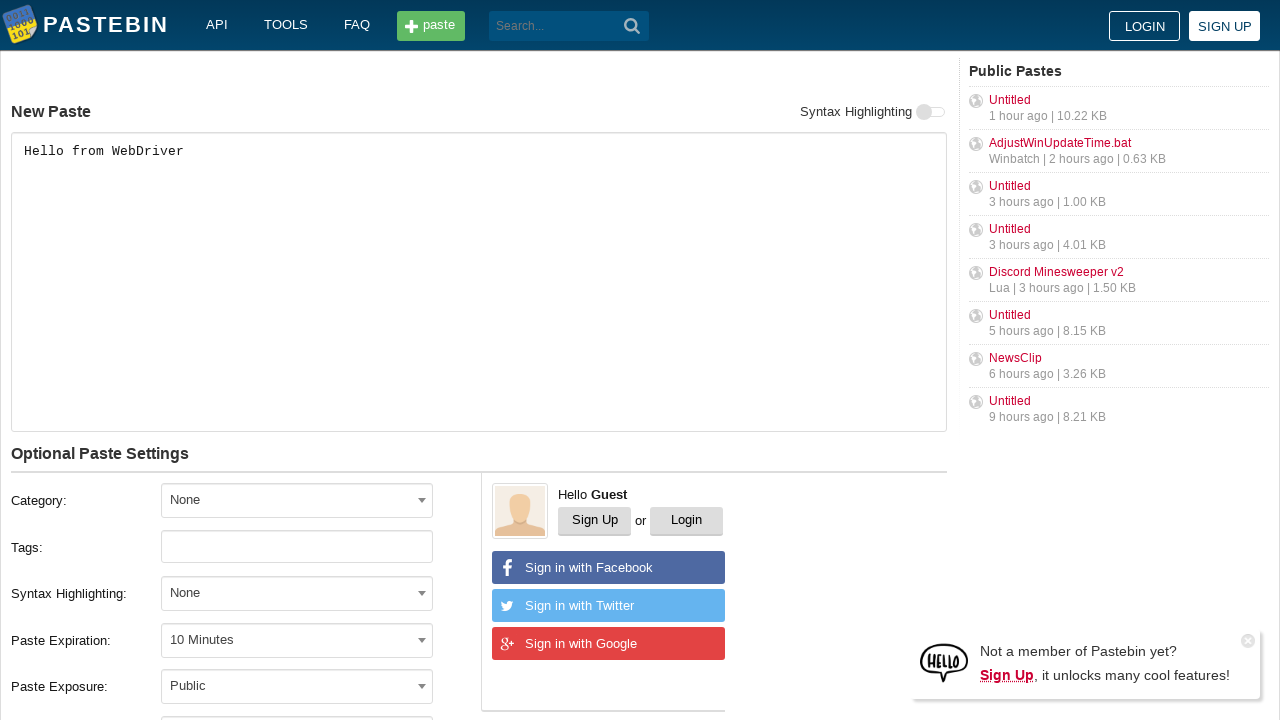

Filled paste title with 'helloweb' on #postform-name
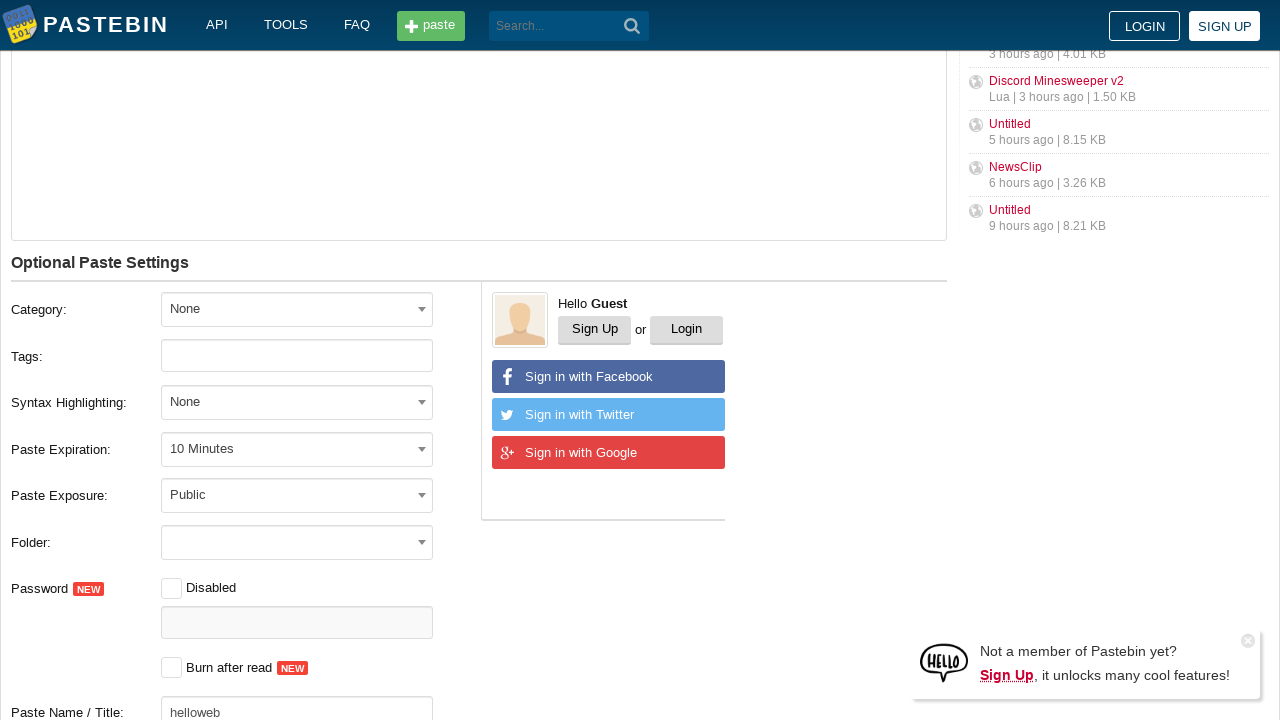

Clicked submit button to create paste at (240, 400) on button.btn.-big
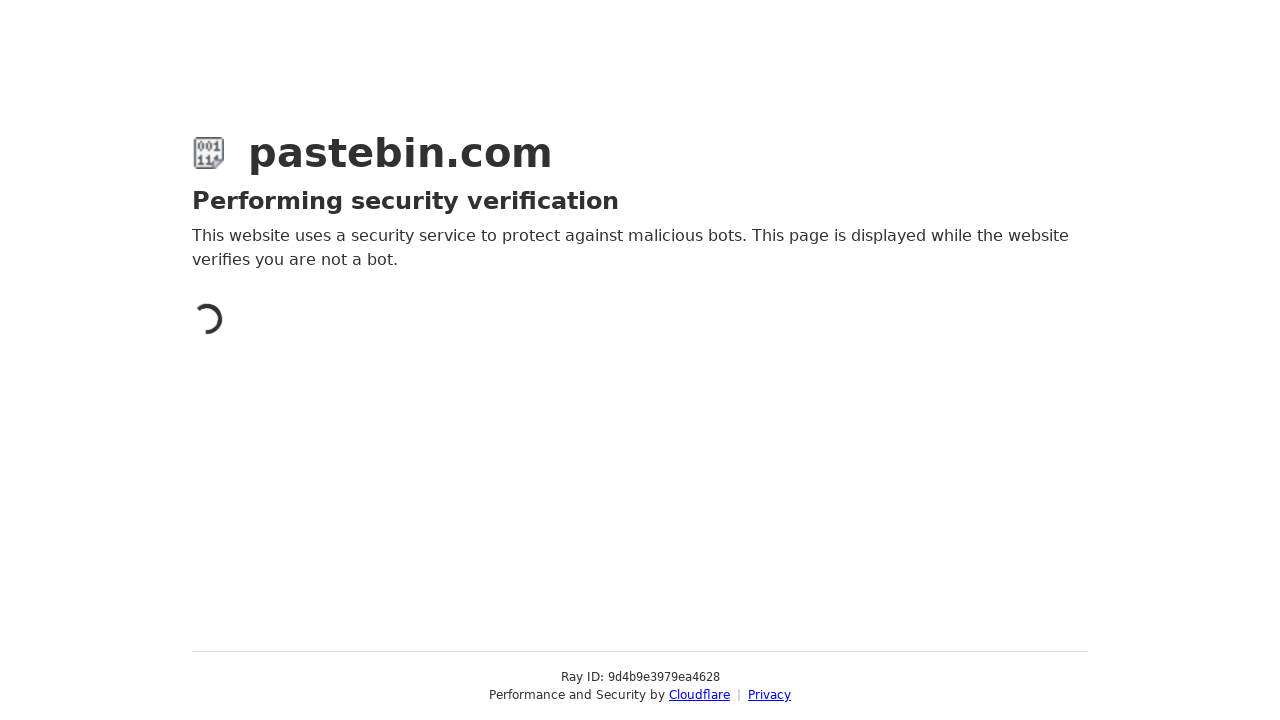

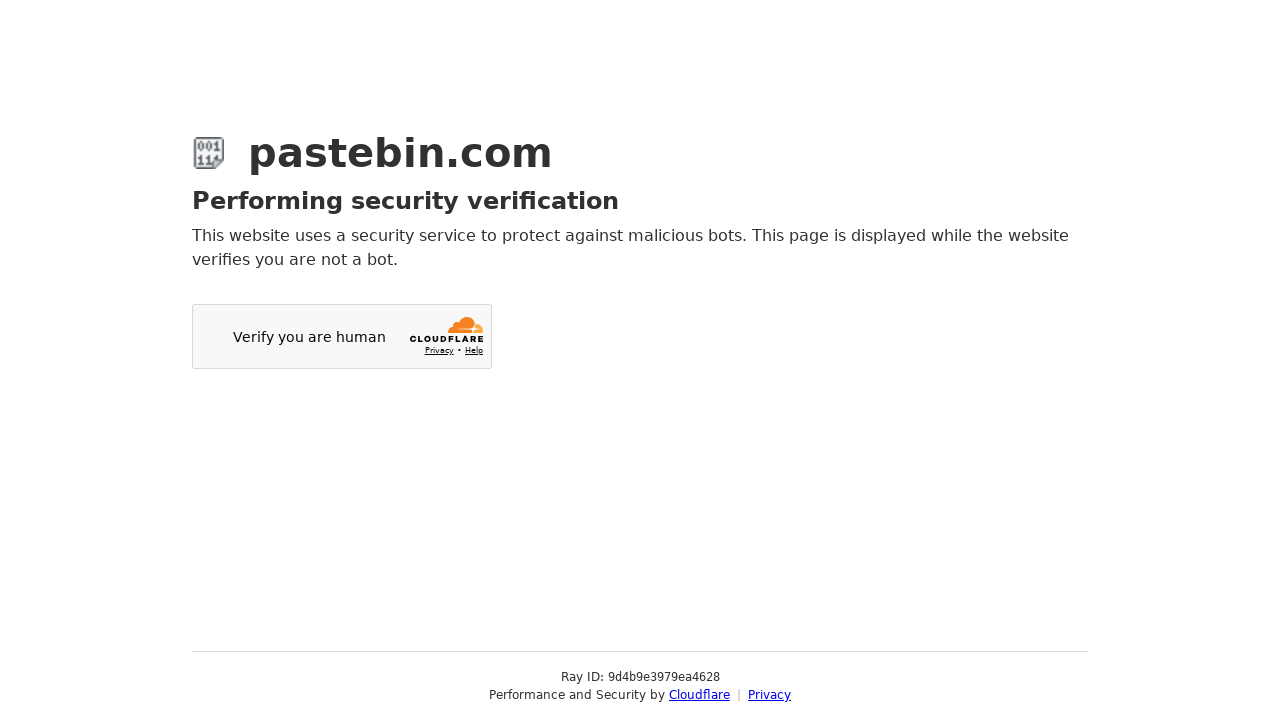